Tests clicking functionality by navigating to the Add/Remove Elements page and clicking the Add Element button using locator pattern.

Starting URL: https://the-internet.herokuapp.com/

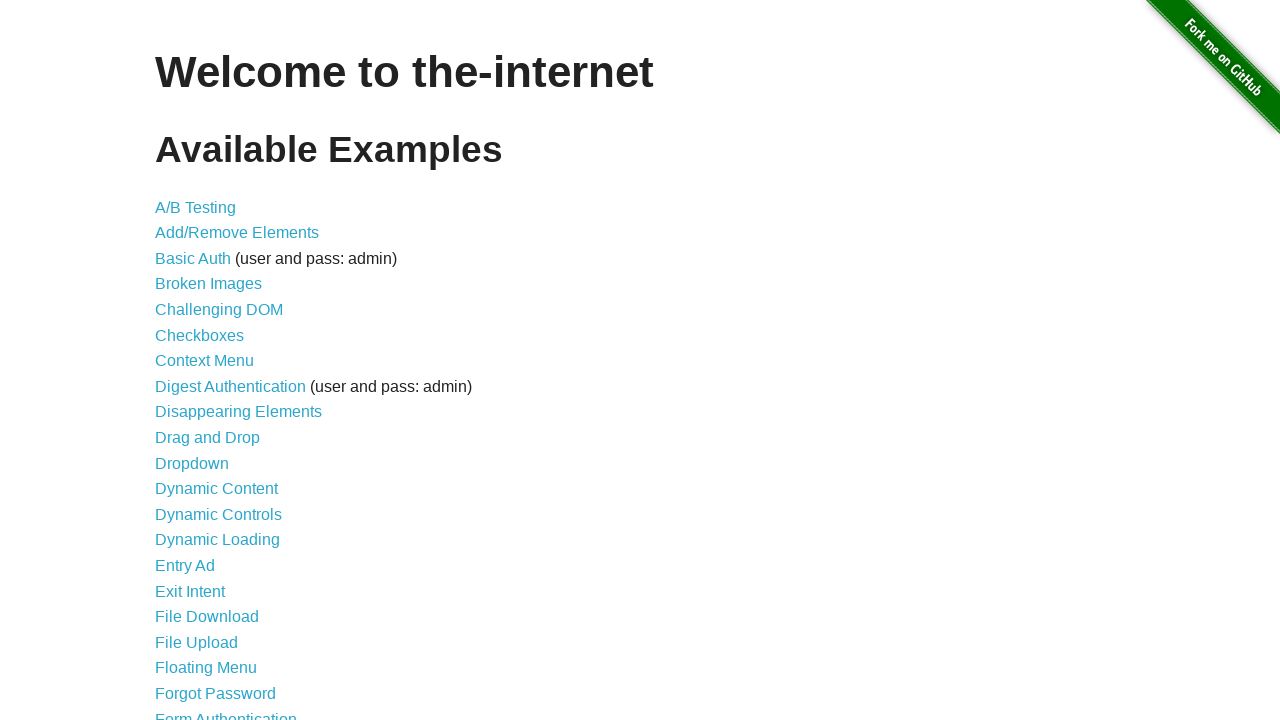

Clicked on Add/Remove Elements link at (237, 233) on text=Add/Remove Elements
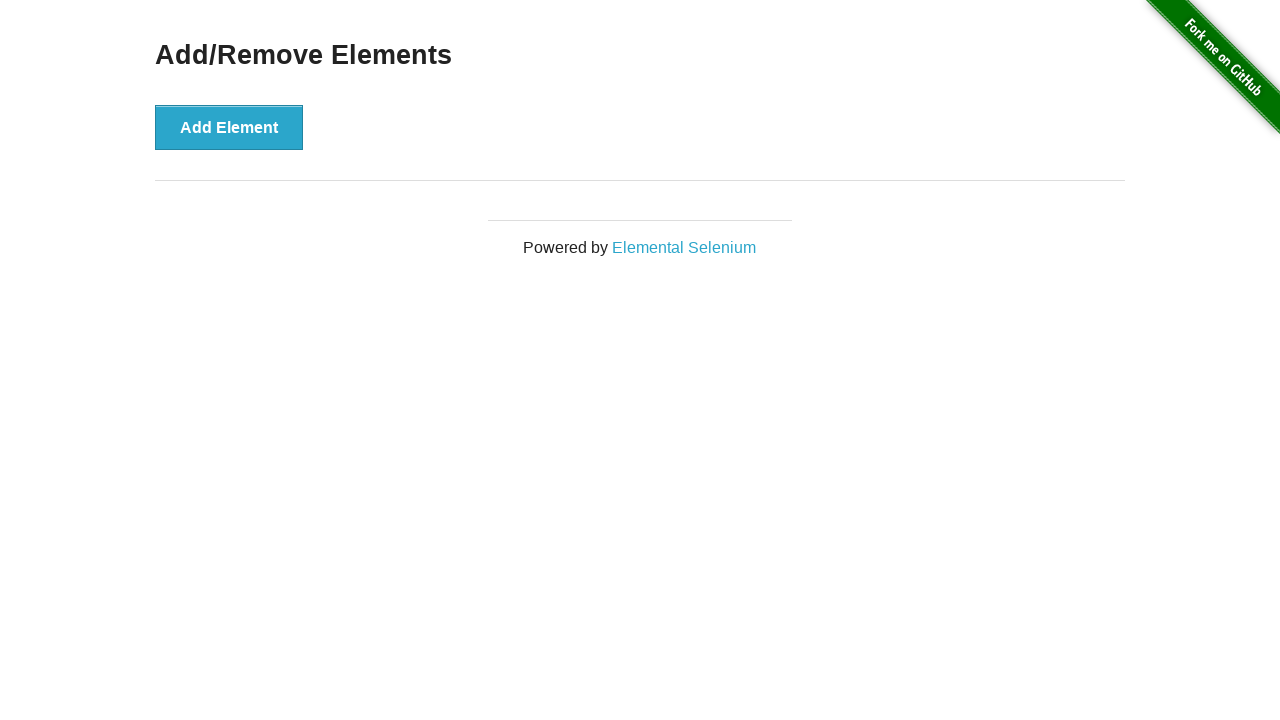

Clicked on Add Element button at (229, 127) on text=Add Element
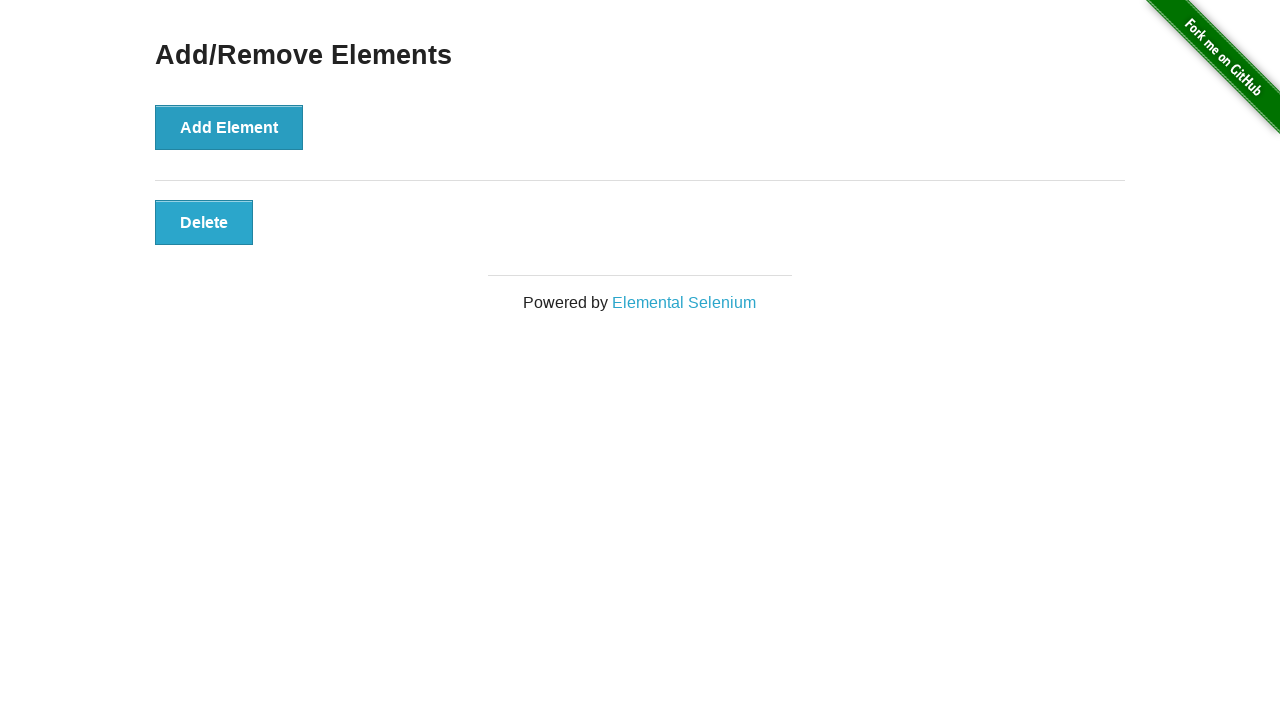

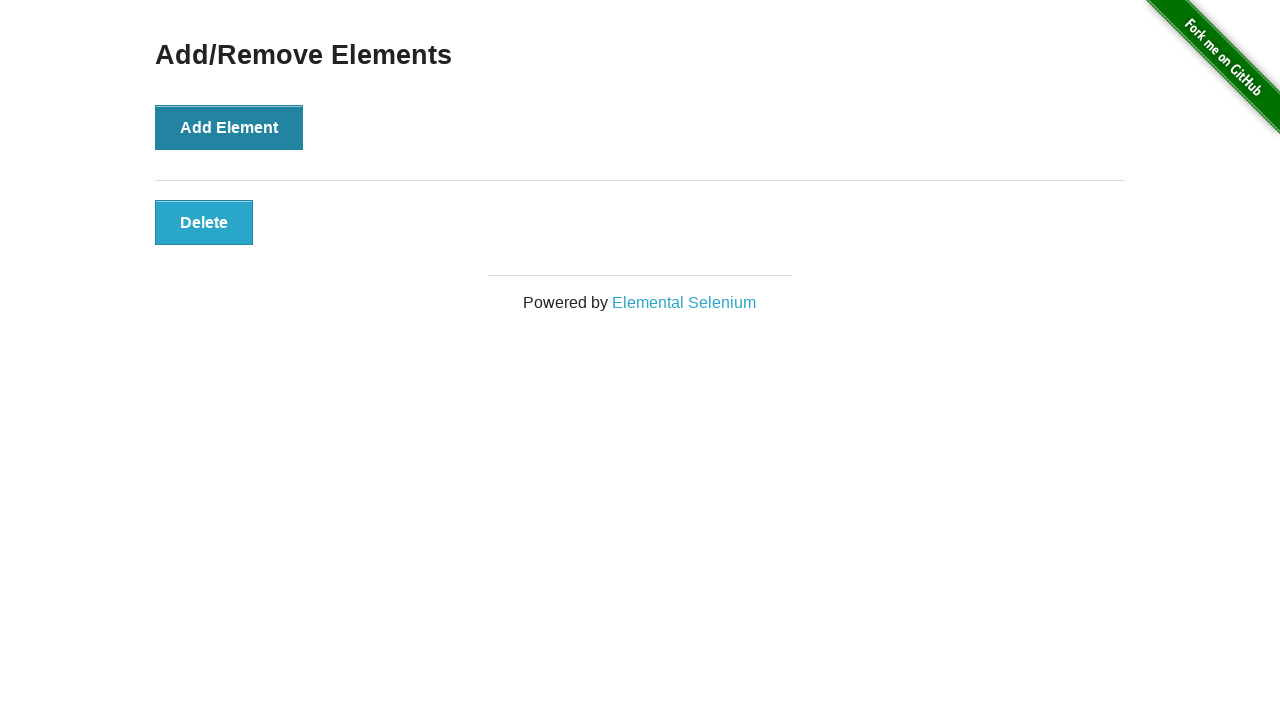